Navigates through a quotes website by clicking the "Next" button to traverse through 5 pages of quotes, testing pagination functionality.

Starting URL: http://quotes.toscrape.com/

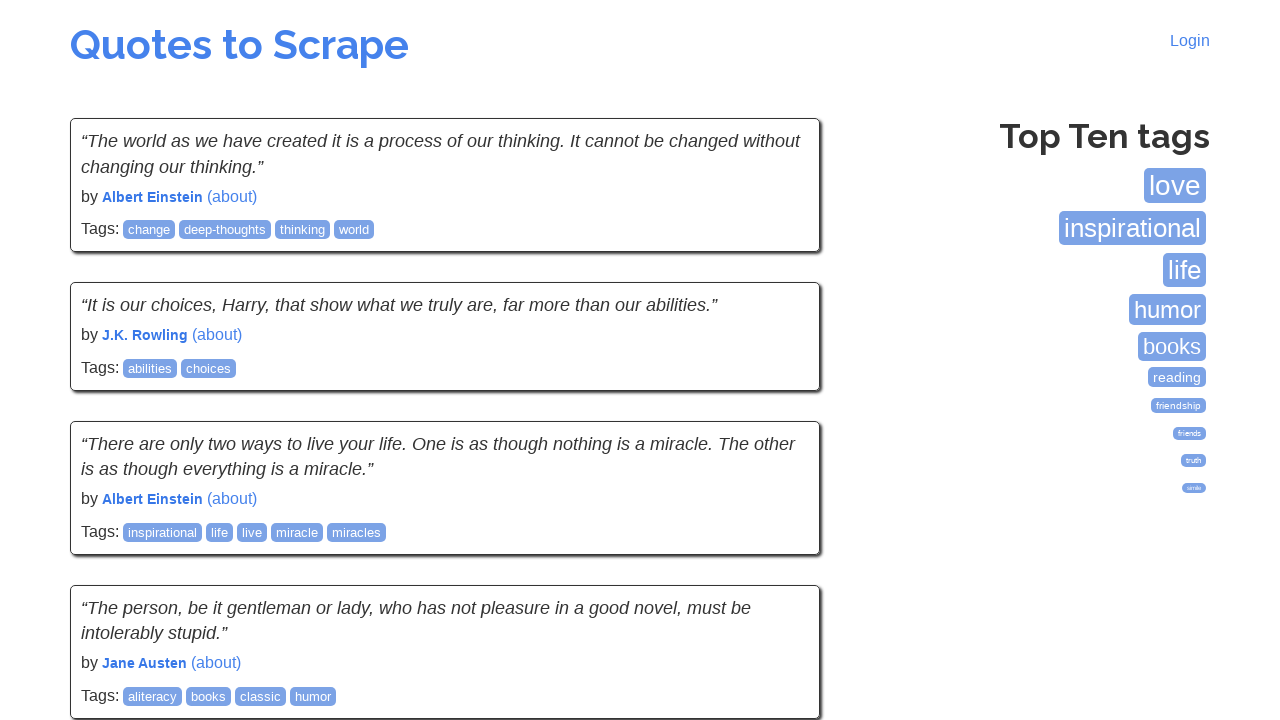

Quotes loaded on page 1
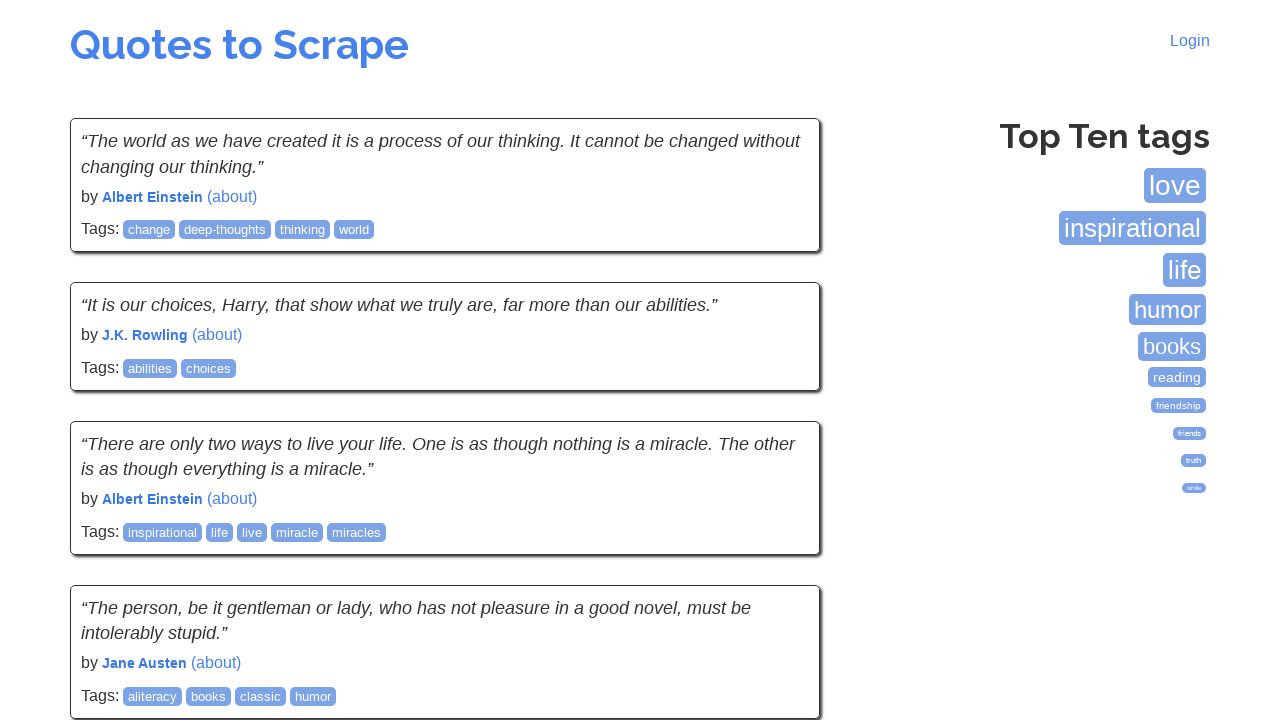

Clicked Next button to navigate from page 1 to page 2 at (778, 542) on a:has-text('Next')
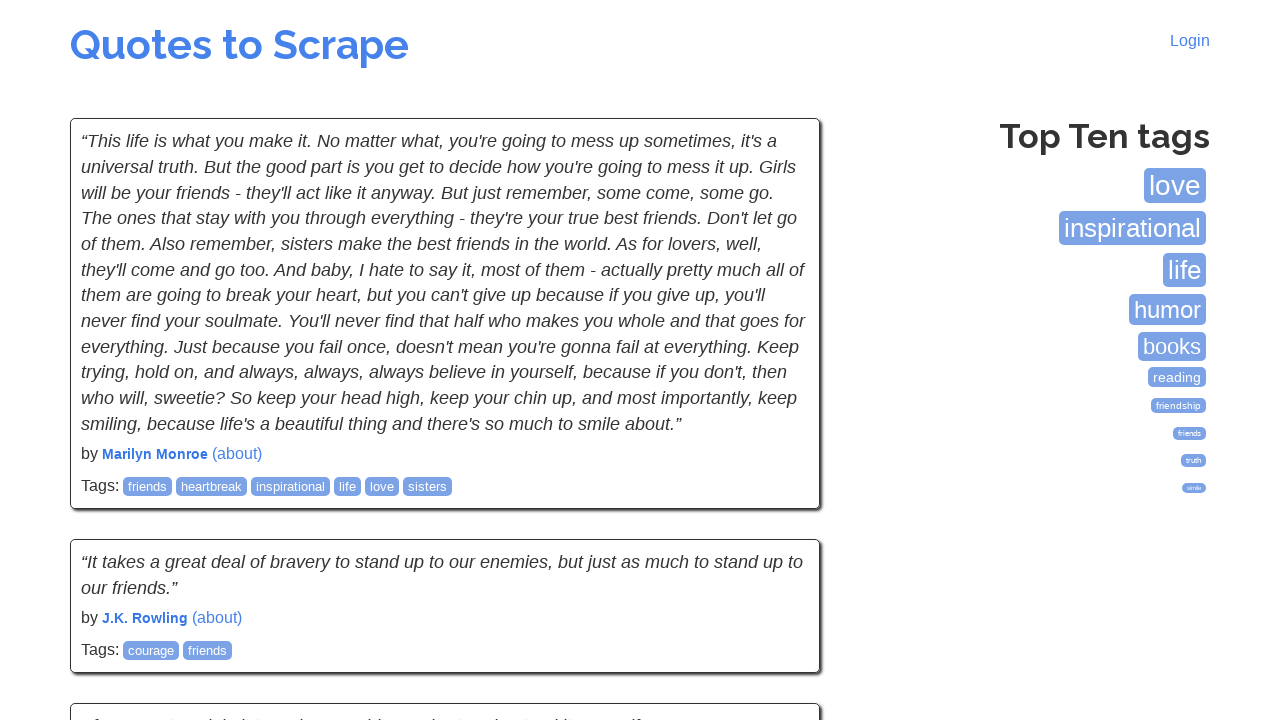

Page 2 loaded successfully
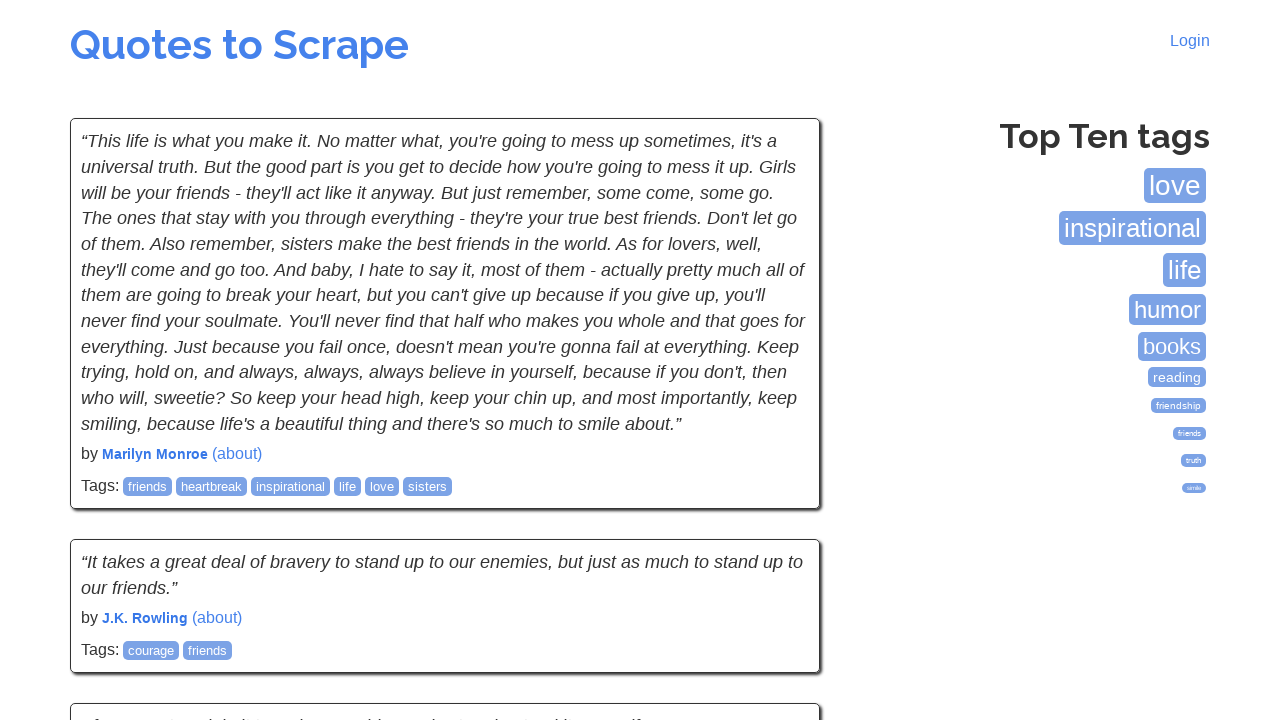

Quotes loaded on page 2
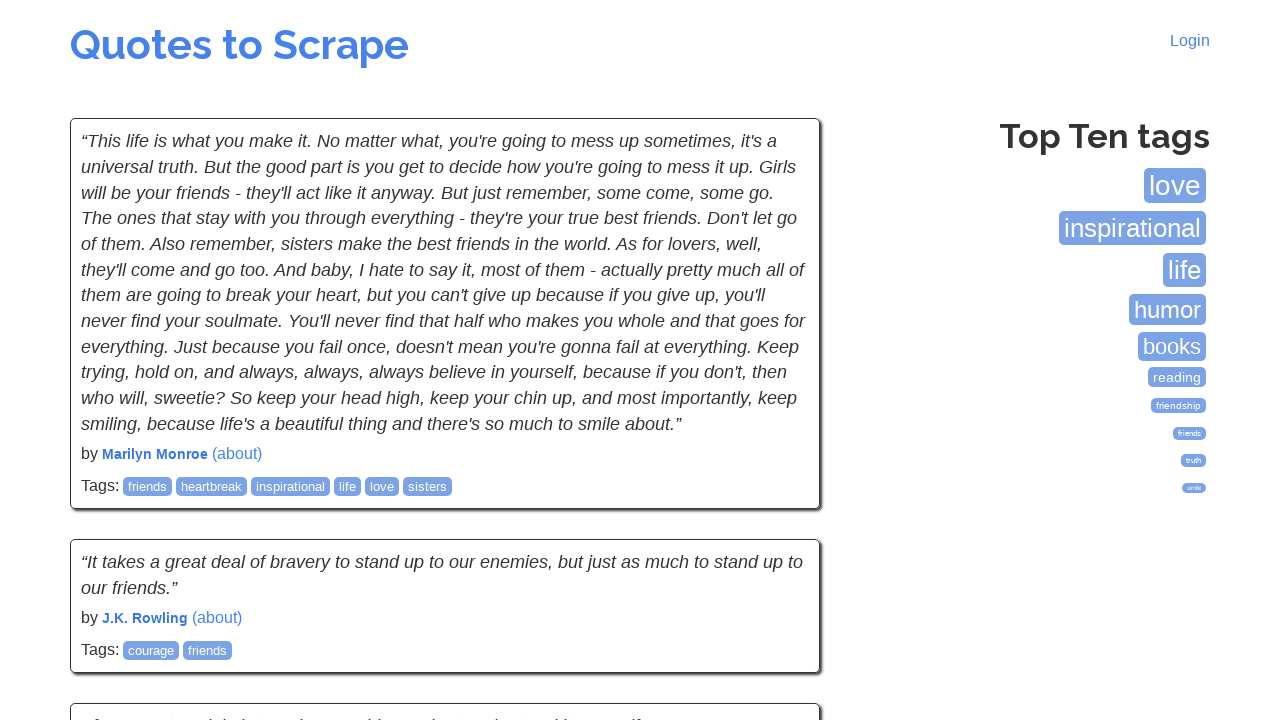

Clicked Next button to navigate from page 2 to page 3 at (778, 542) on a:has-text('Next')
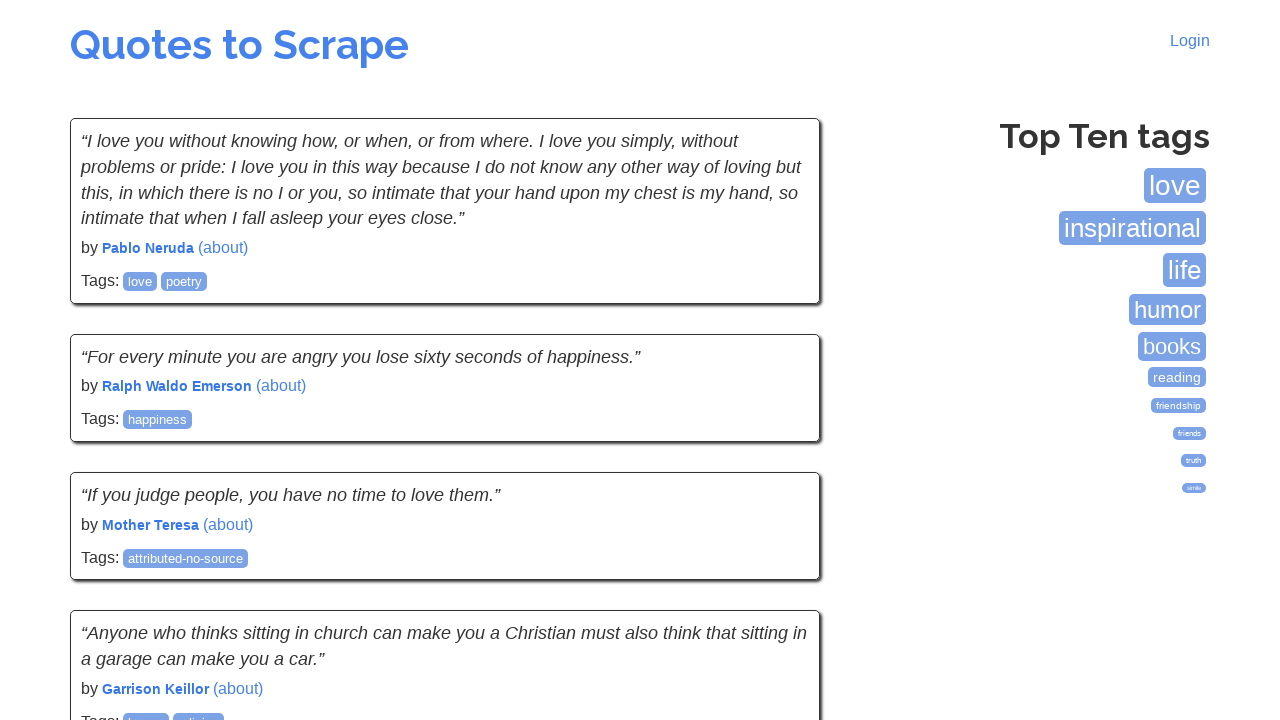

Page 3 loaded successfully
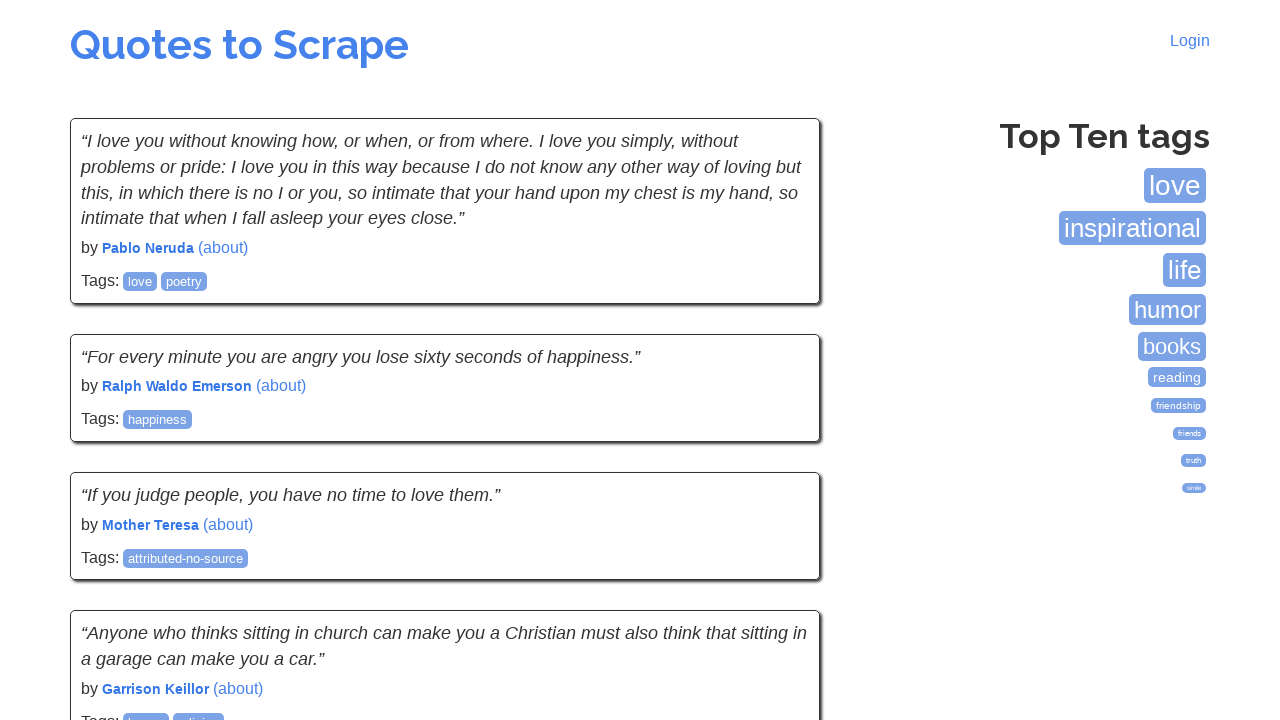

Quotes loaded on page 3
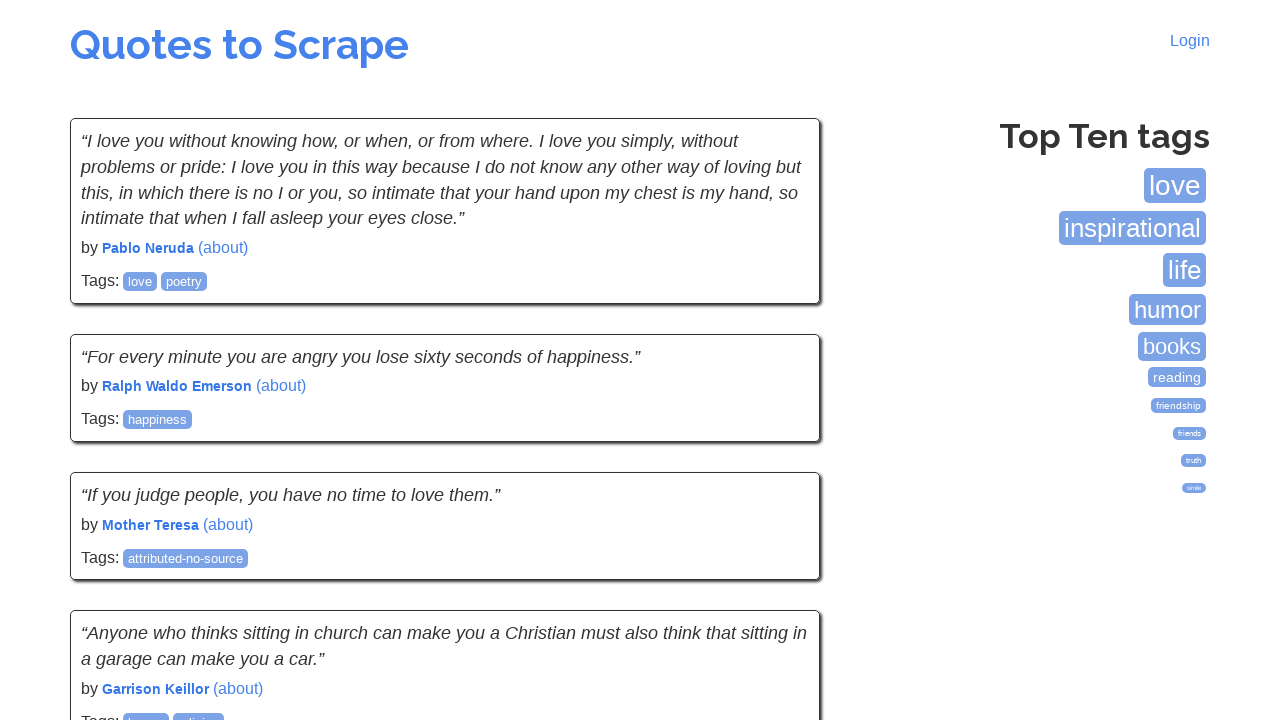

Clicked Next button to navigate from page 3 to page 4 at (778, 542) on a:has-text('Next')
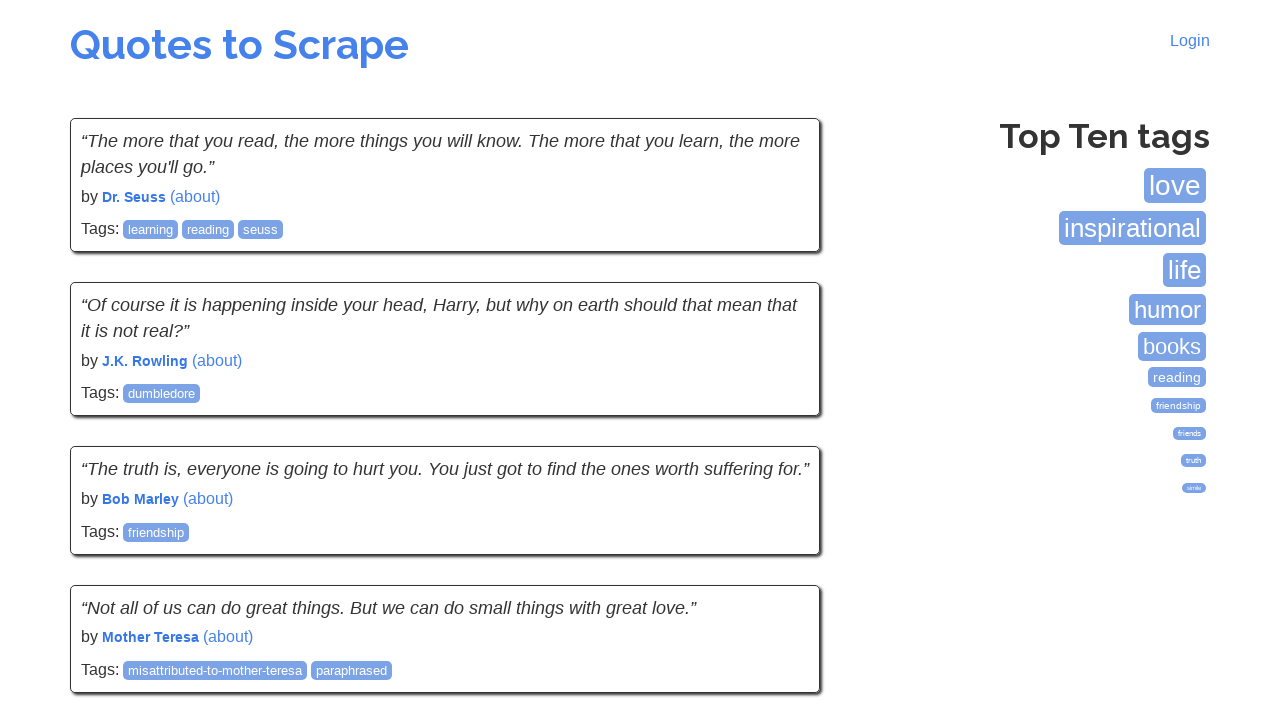

Page 4 loaded successfully
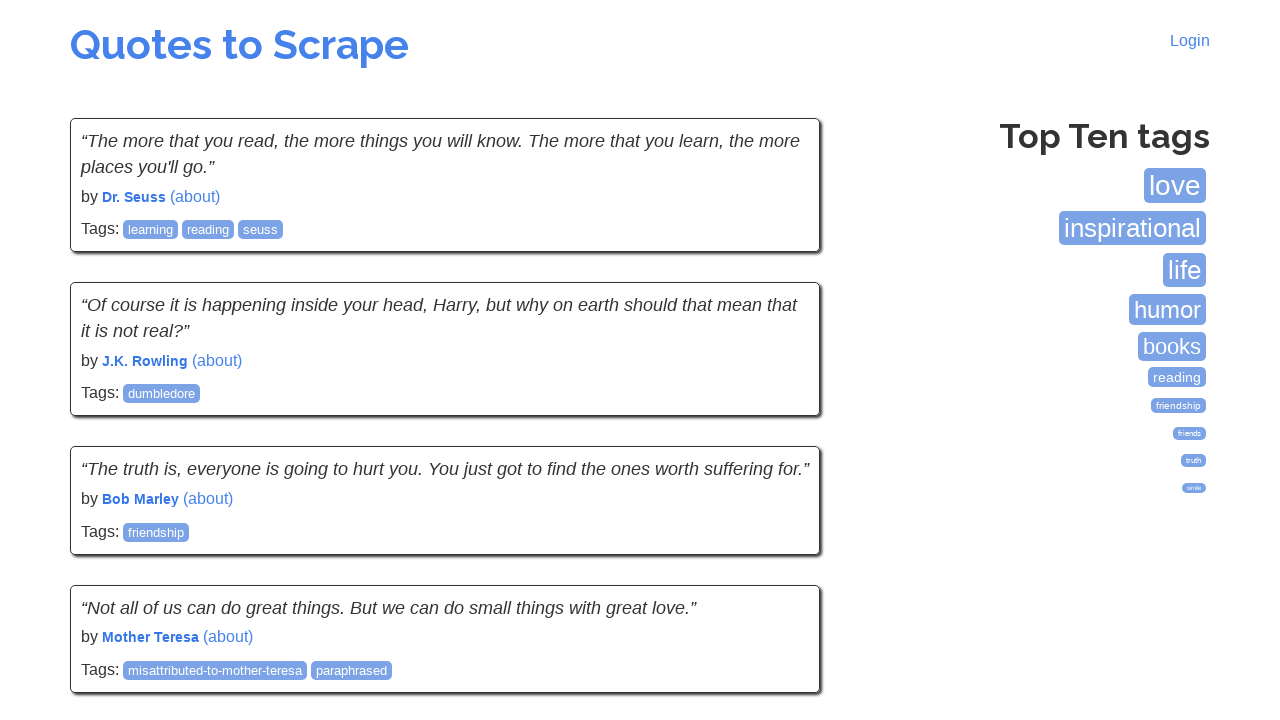

Quotes loaded on page 4
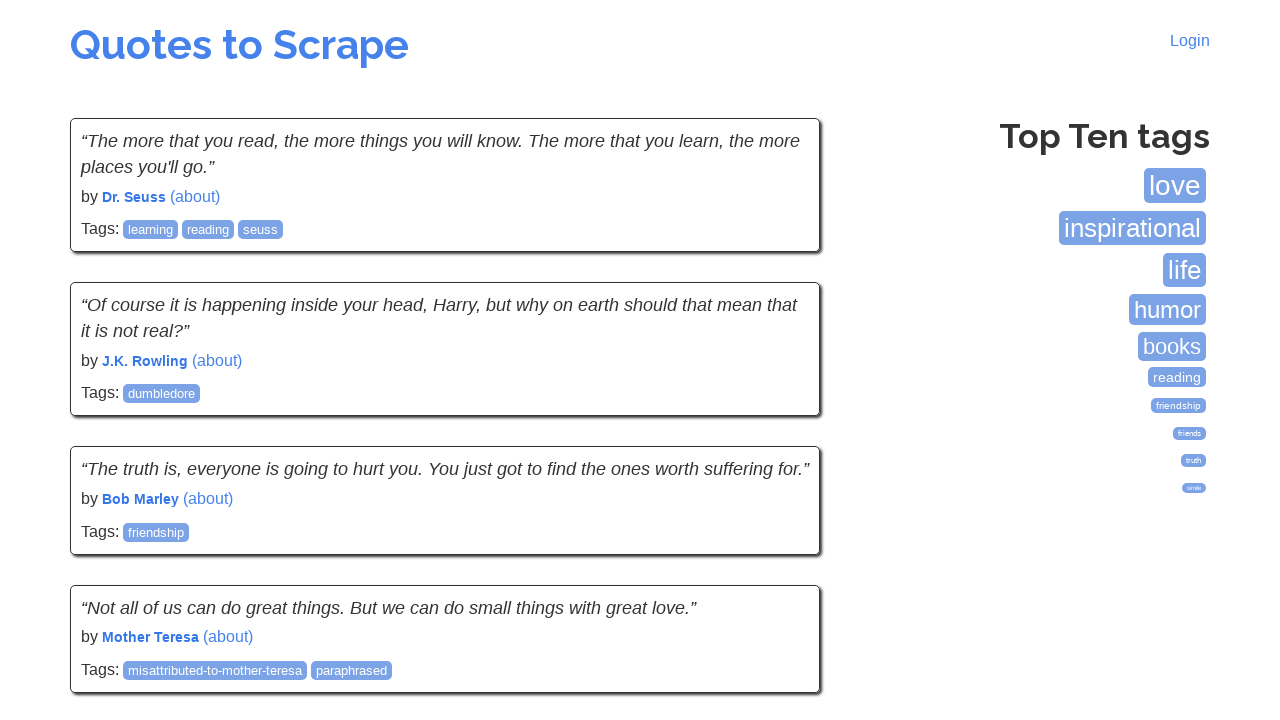

Clicked Next button to navigate from page 4 to page 5 at (778, 542) on a:has-text('Next')
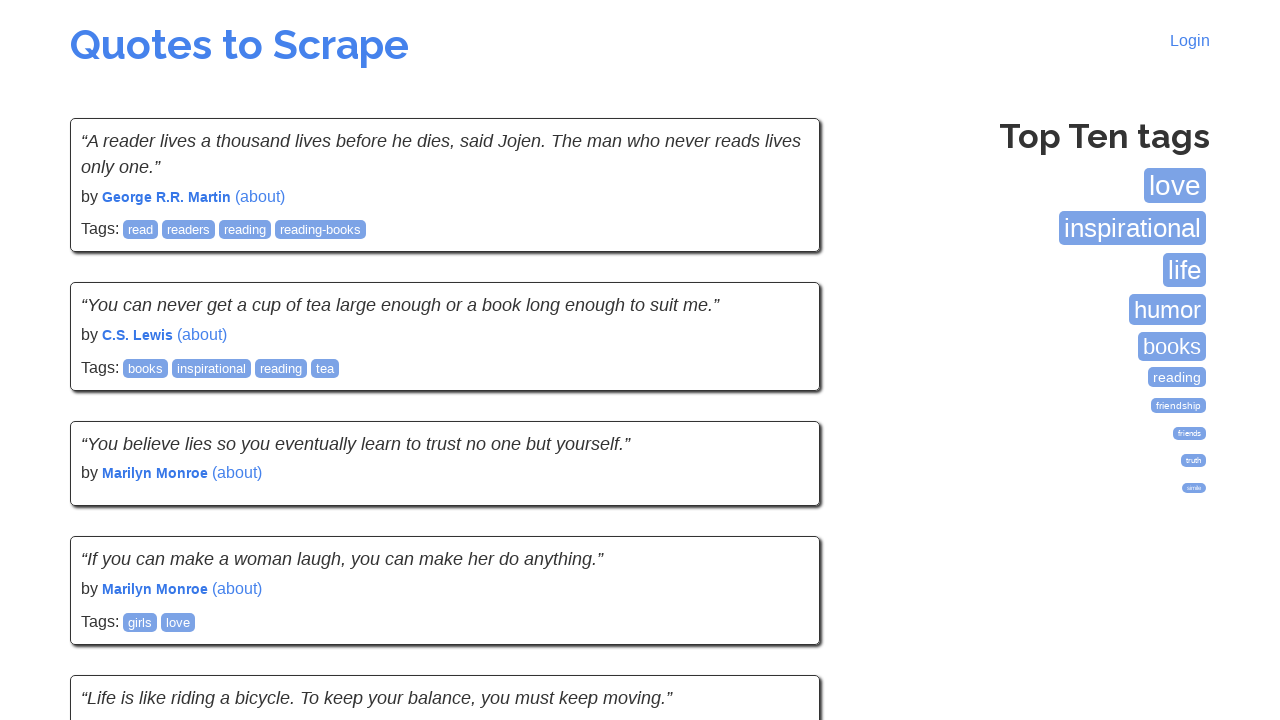

Page 5 loaded successfully
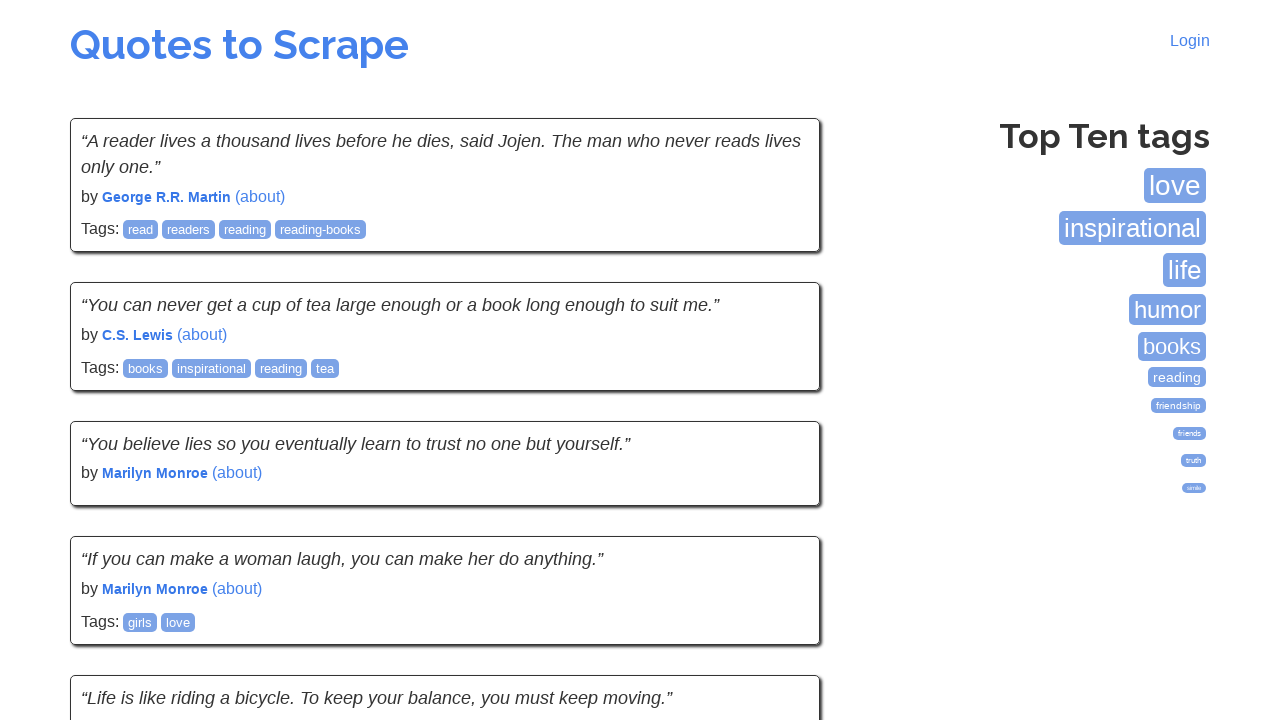

Quotes loaded on page 5
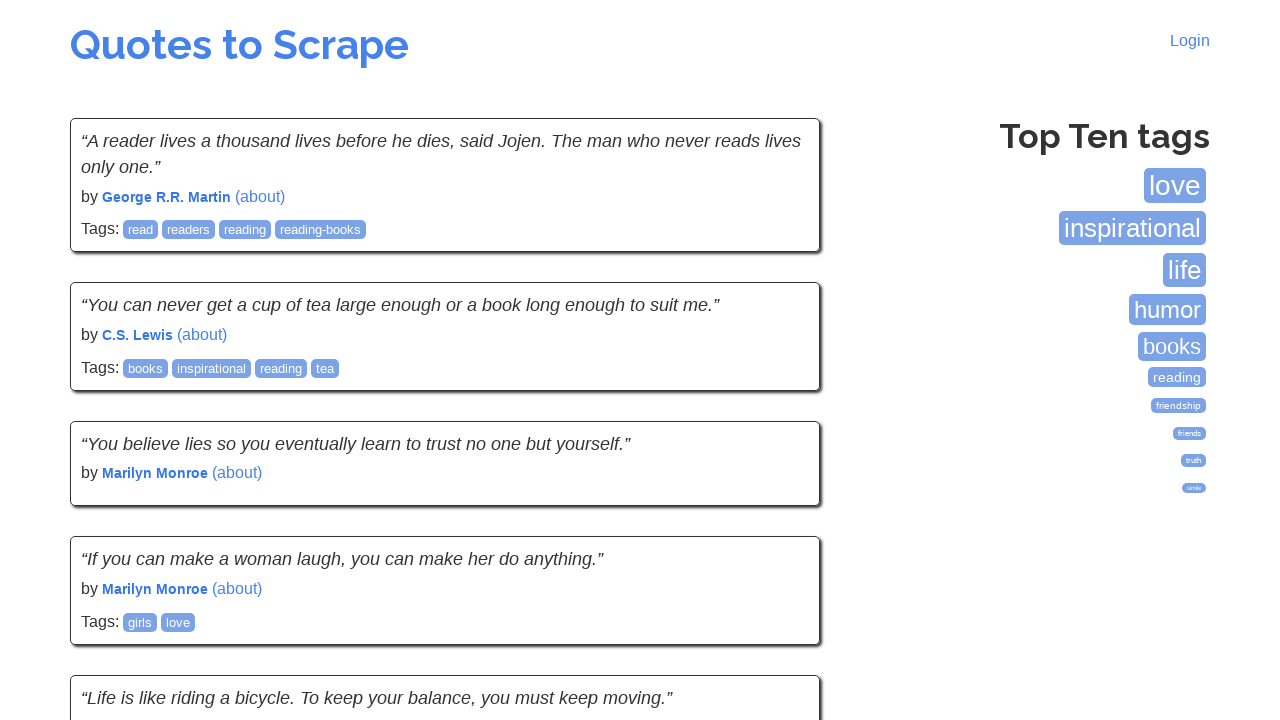

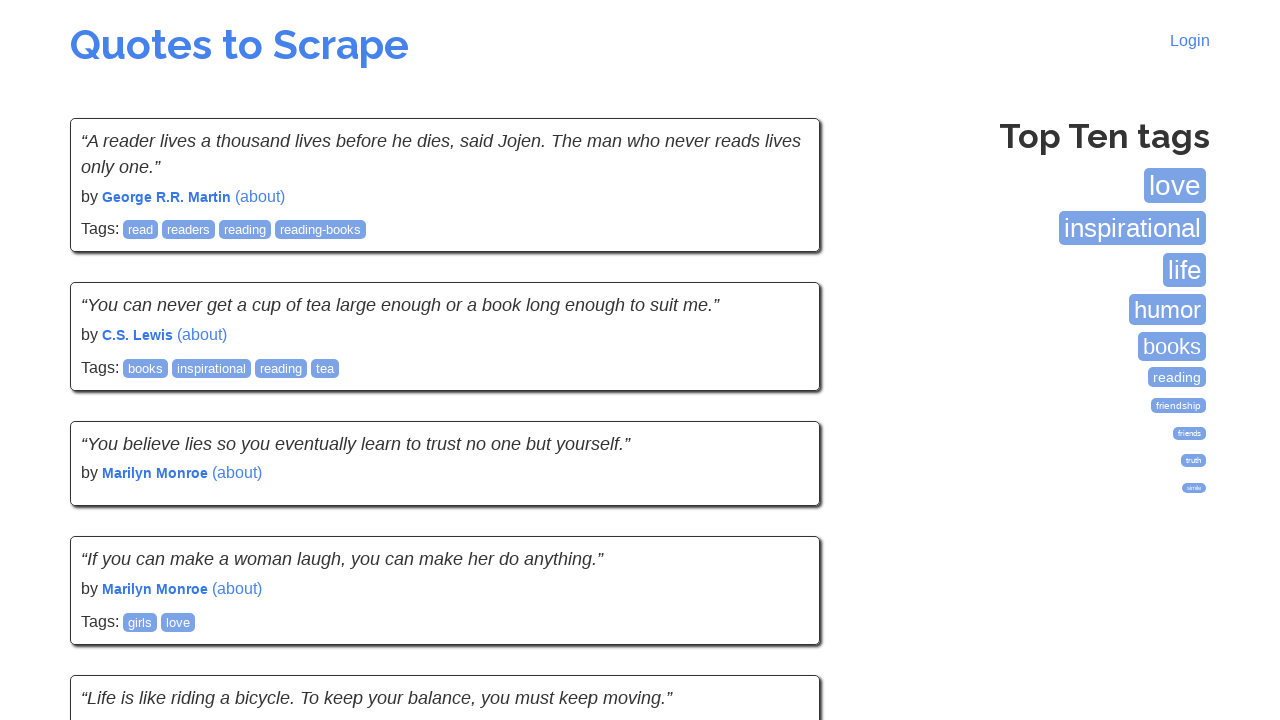